Tests dropdown selection functionality by selecting a car option from a dropdown menu and verifying the selection

Starting URL: https://www.letskodeit.com/practice

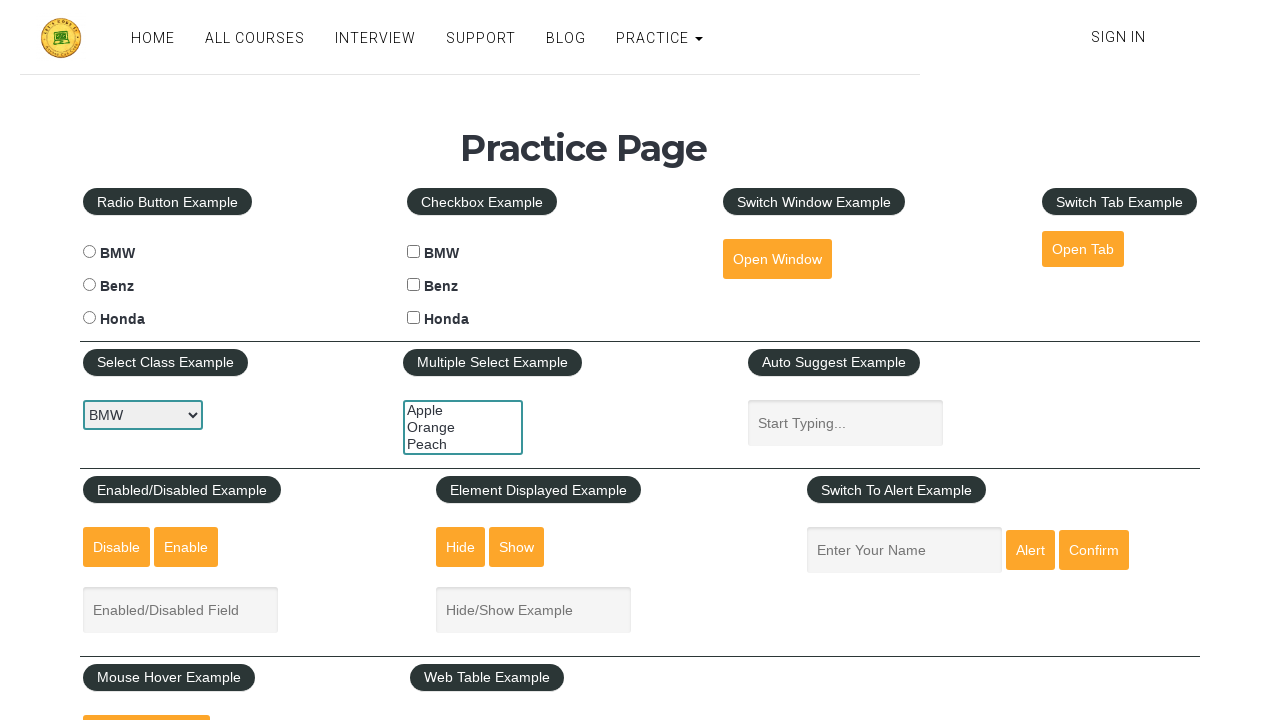

Located car selection dropdown element
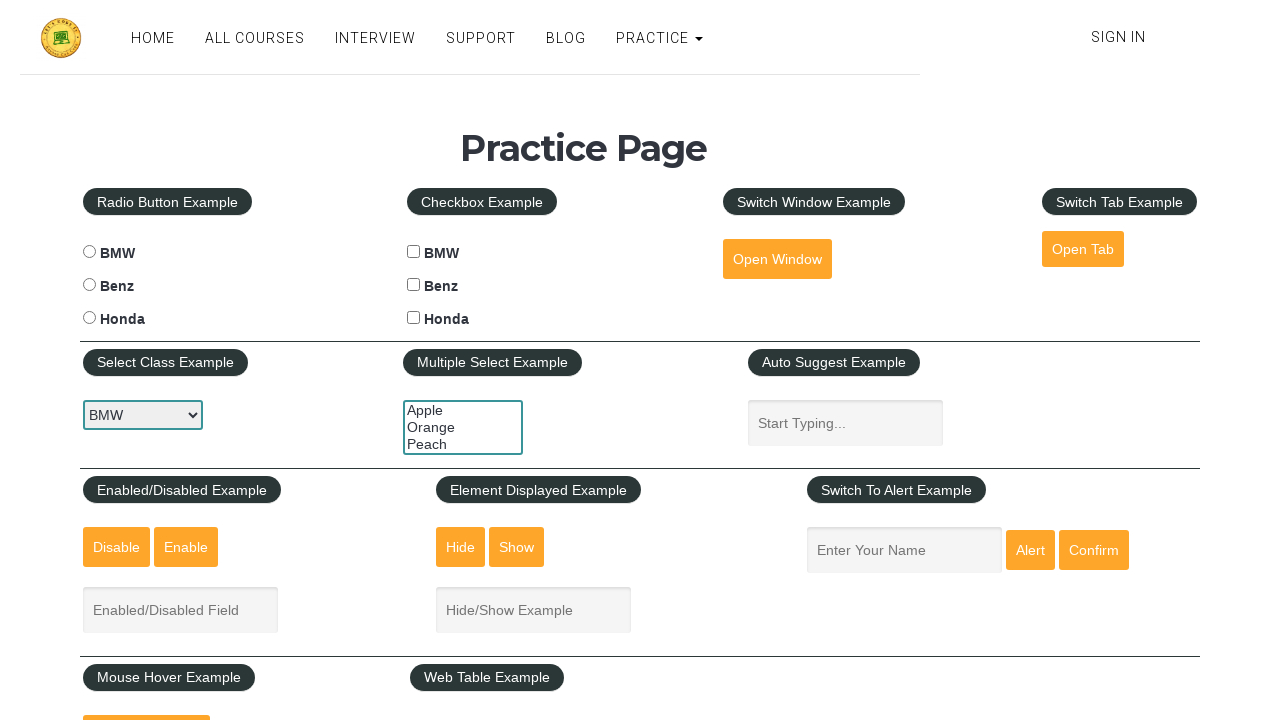

Selected car option at index 1 (Benz) from dropdown on #carselect
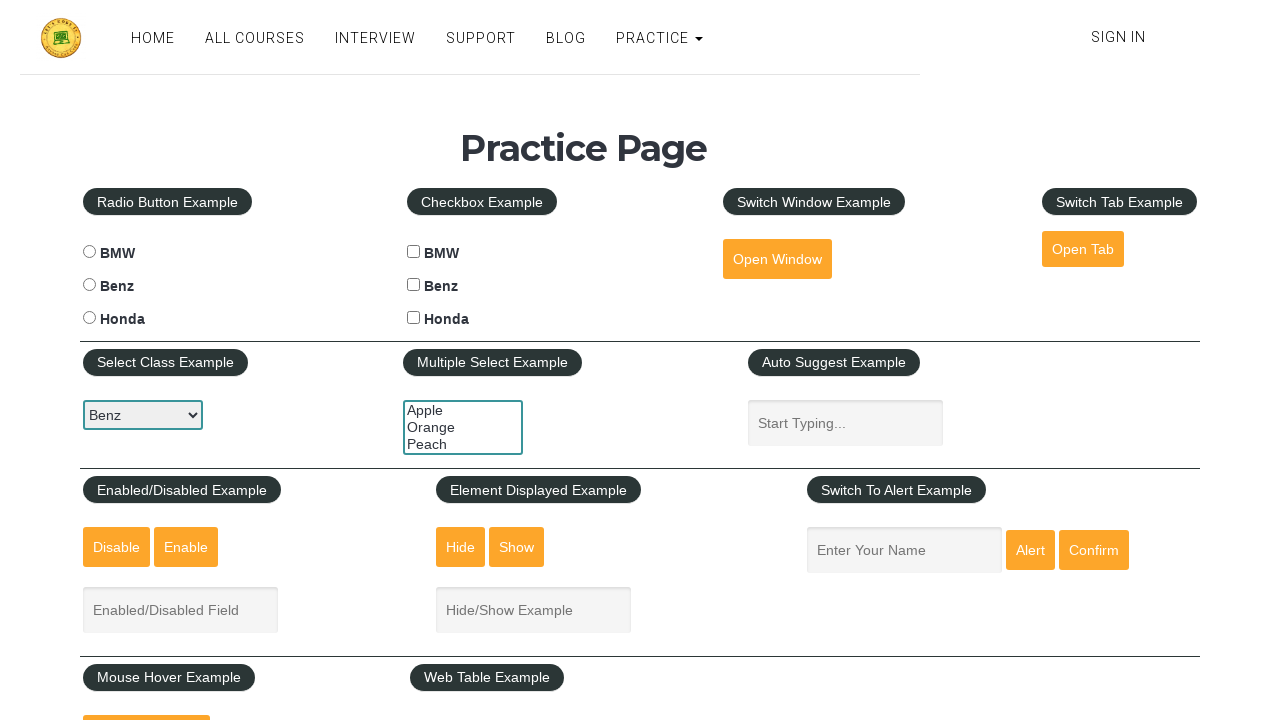

Retrieved selected car value: benz
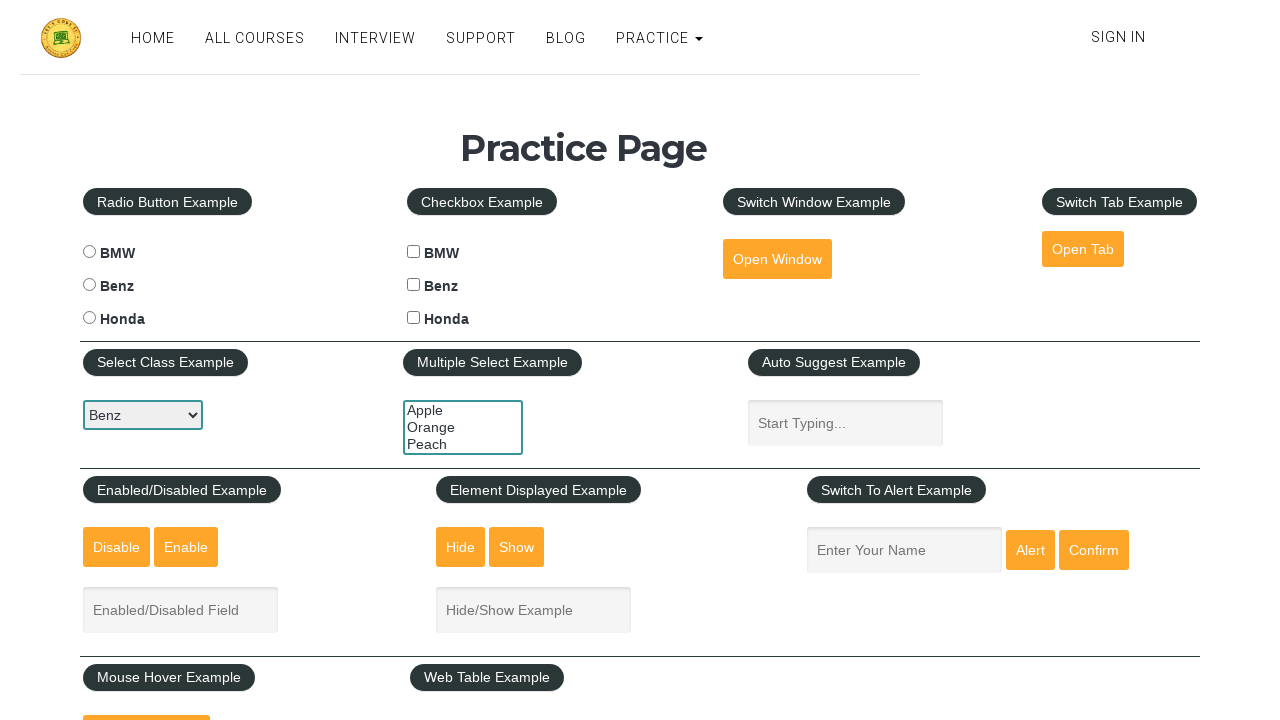

Retrieved page title: Practice Page
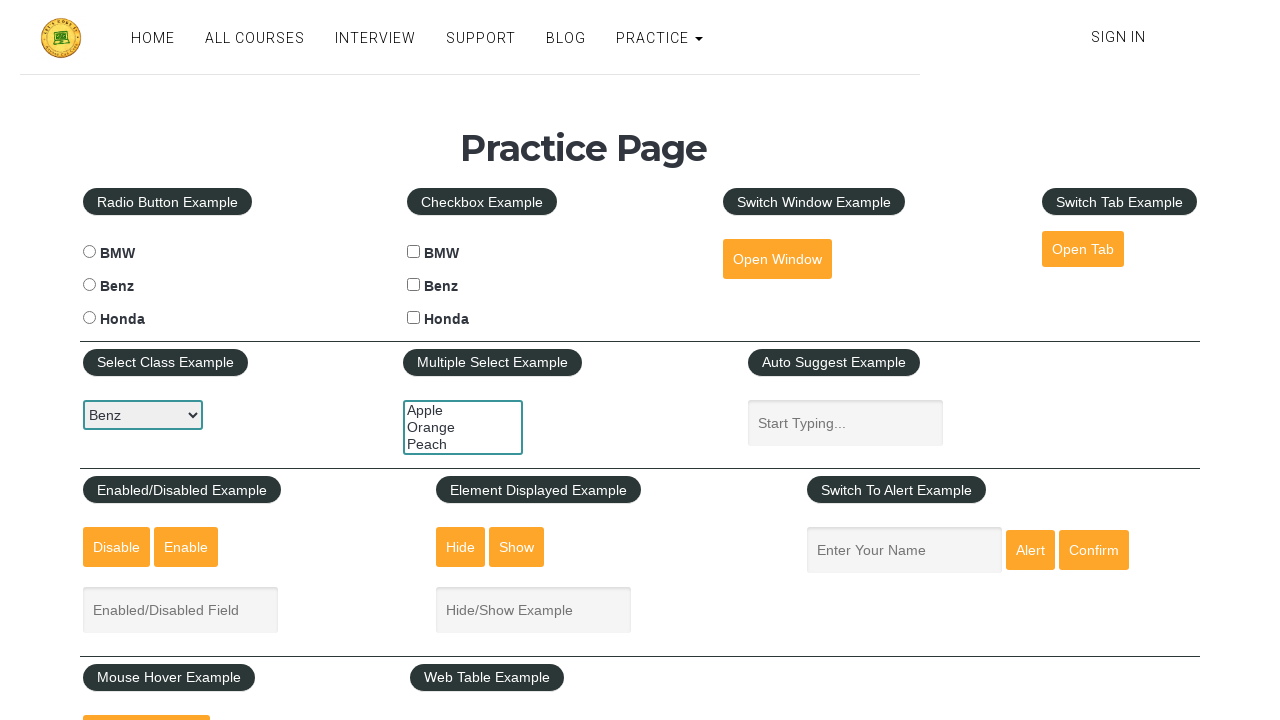

Retrieved current URL: https://www.letskodeit.com/practice
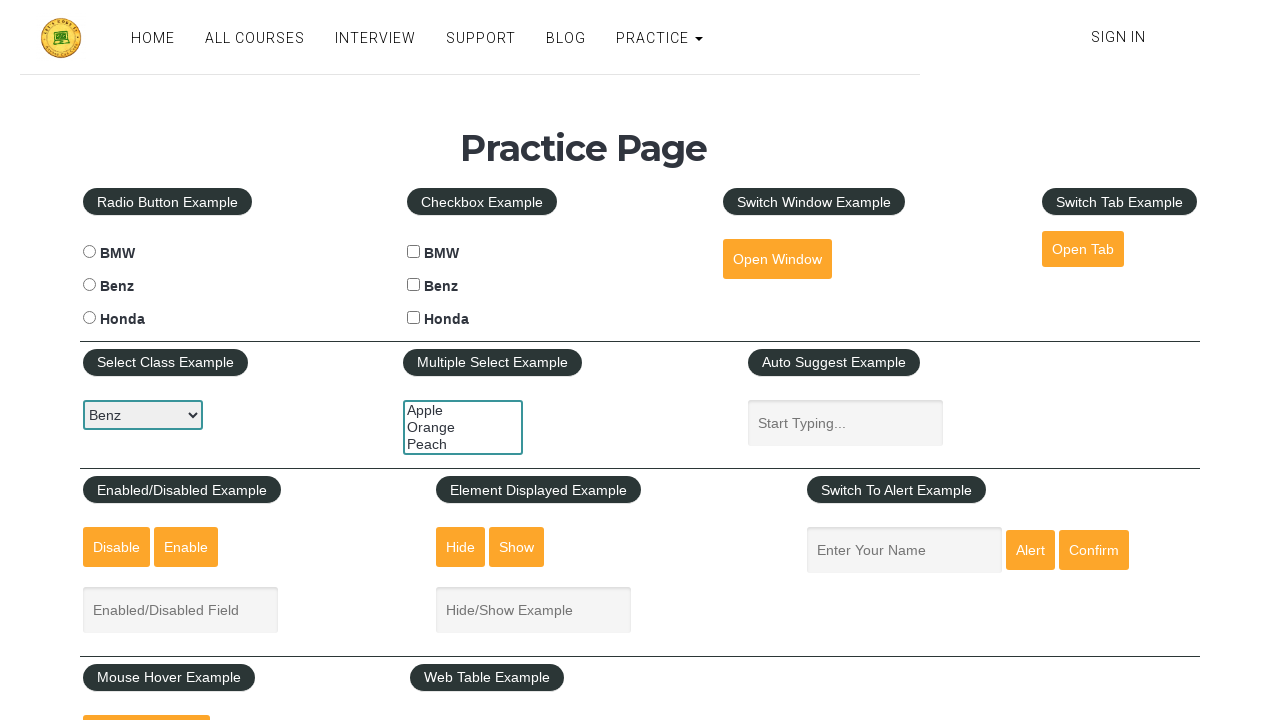

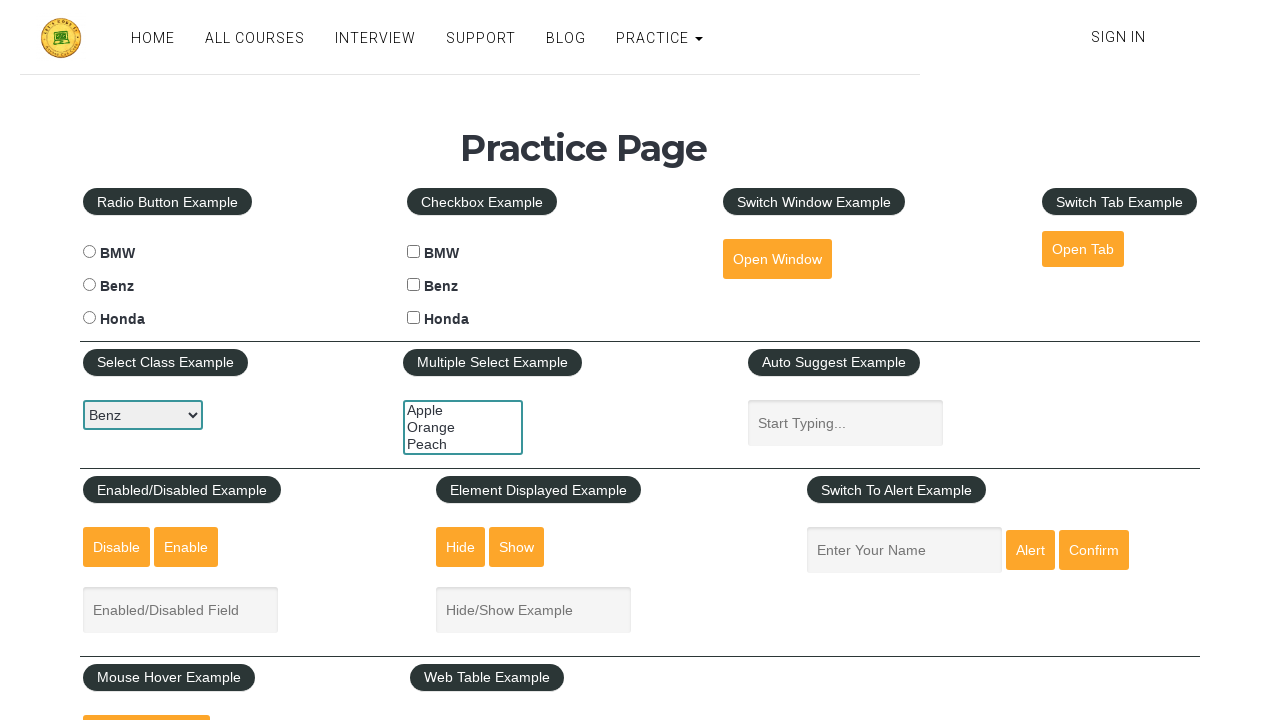